Tests domain availability checker by searching for multiple domains and verifying results are displayed

Starting URL: https://registro.br/

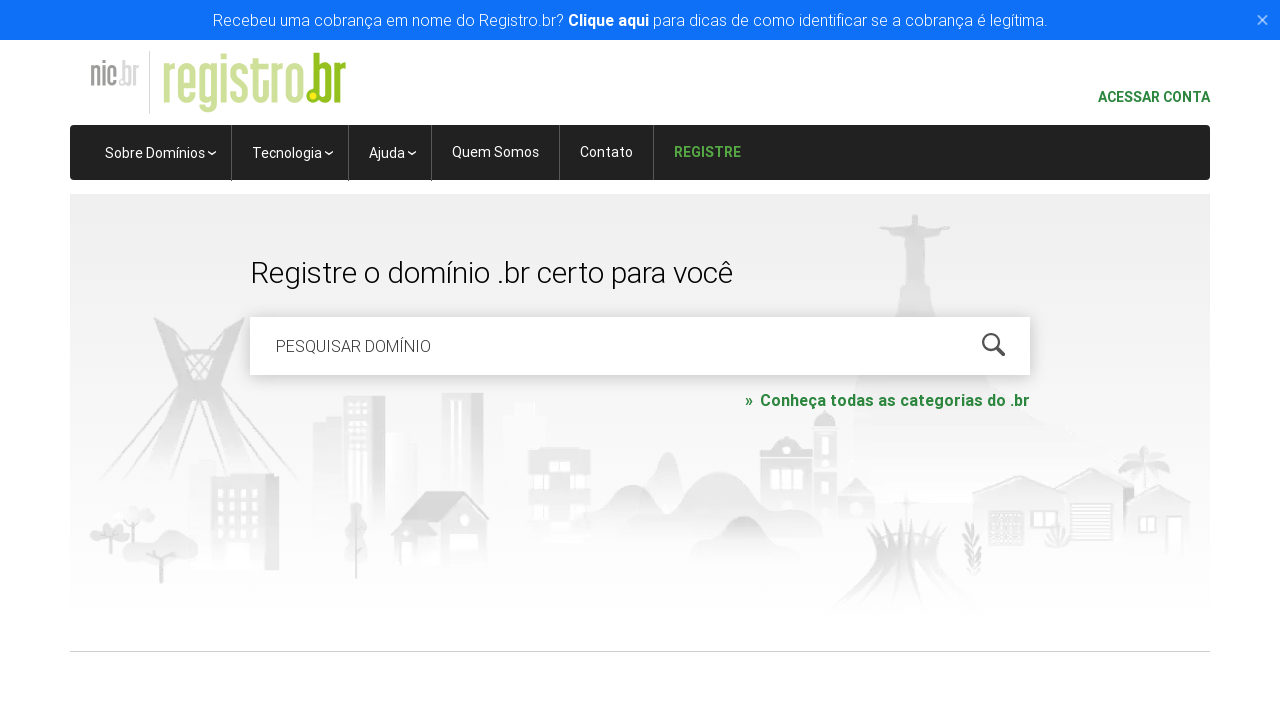

Cleared search field on #is-avail-field
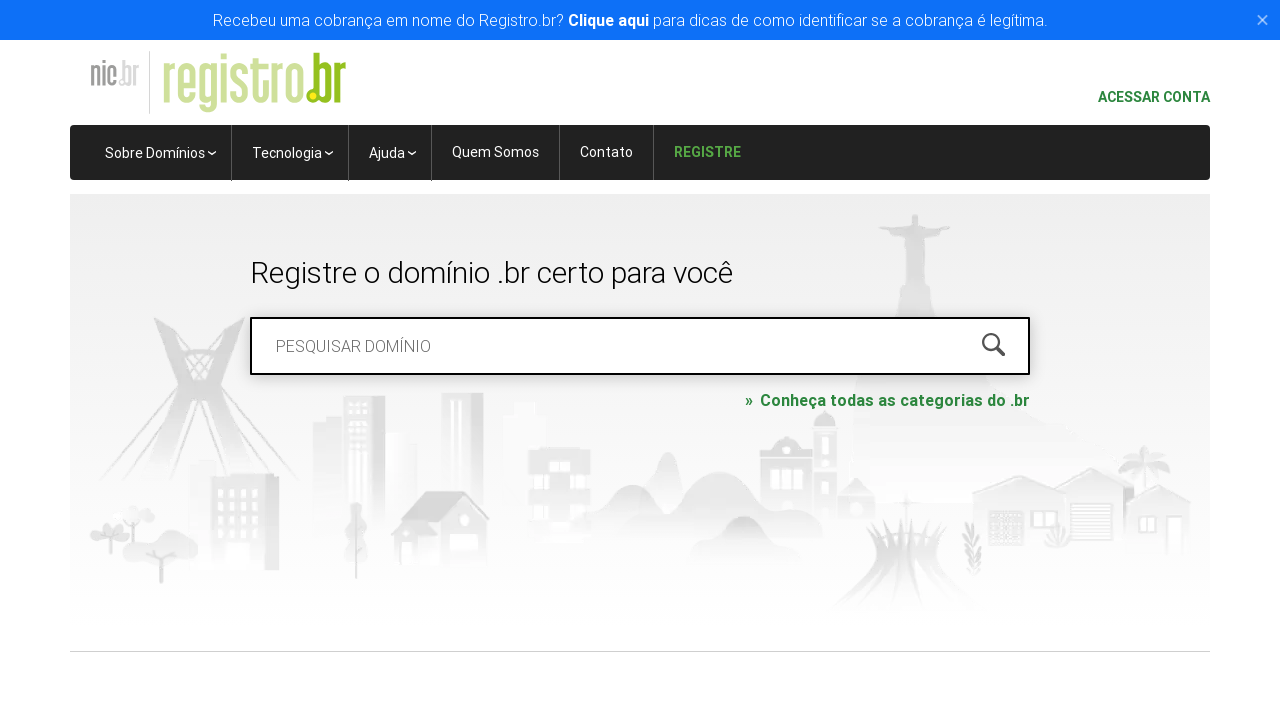

Filled search field with domain 'facebook.com.br' on #is-avail-field
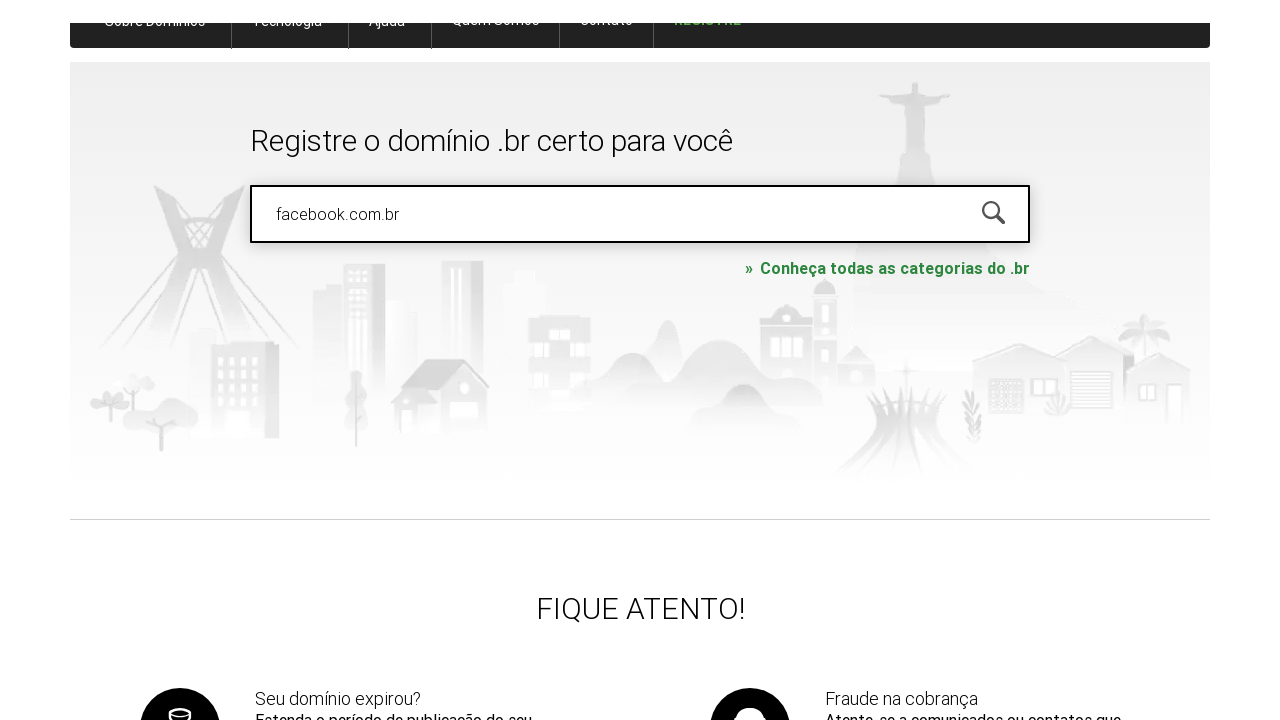

Pressed Enter to search for domain 'facebook.com.br' on #is-avail-field
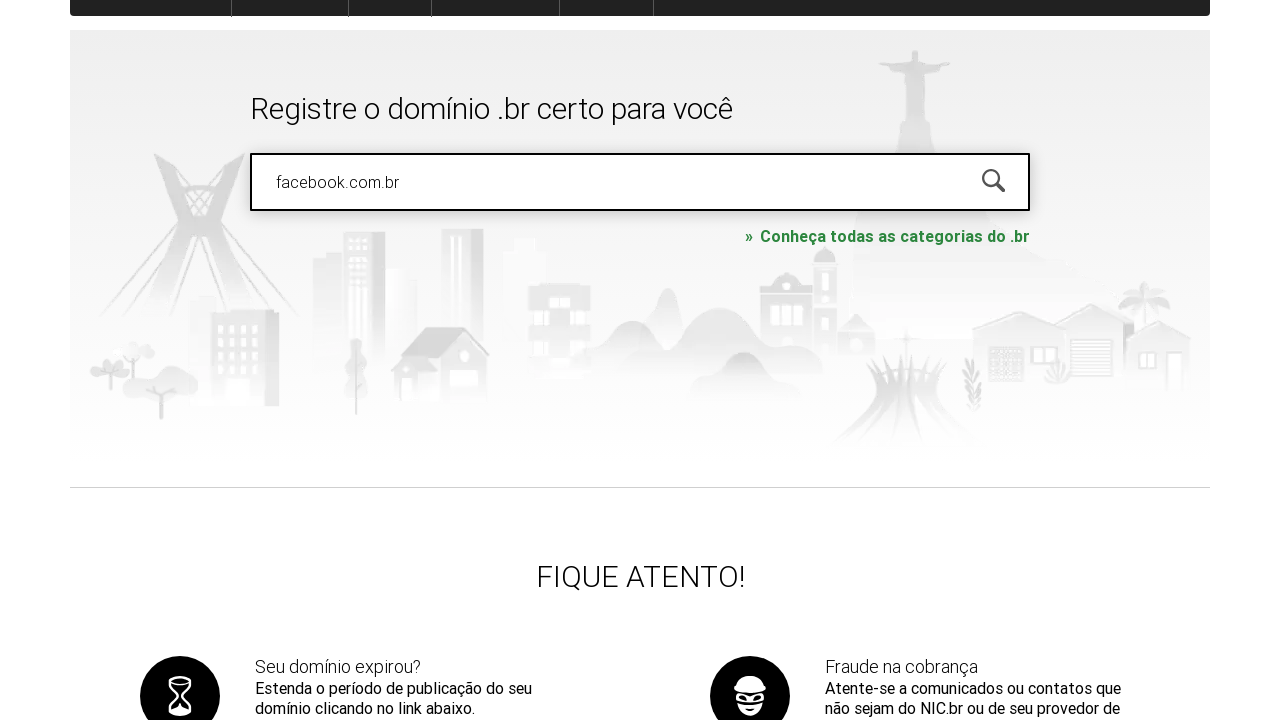

Waited for domain availability results to load for 'facebook.com.br'
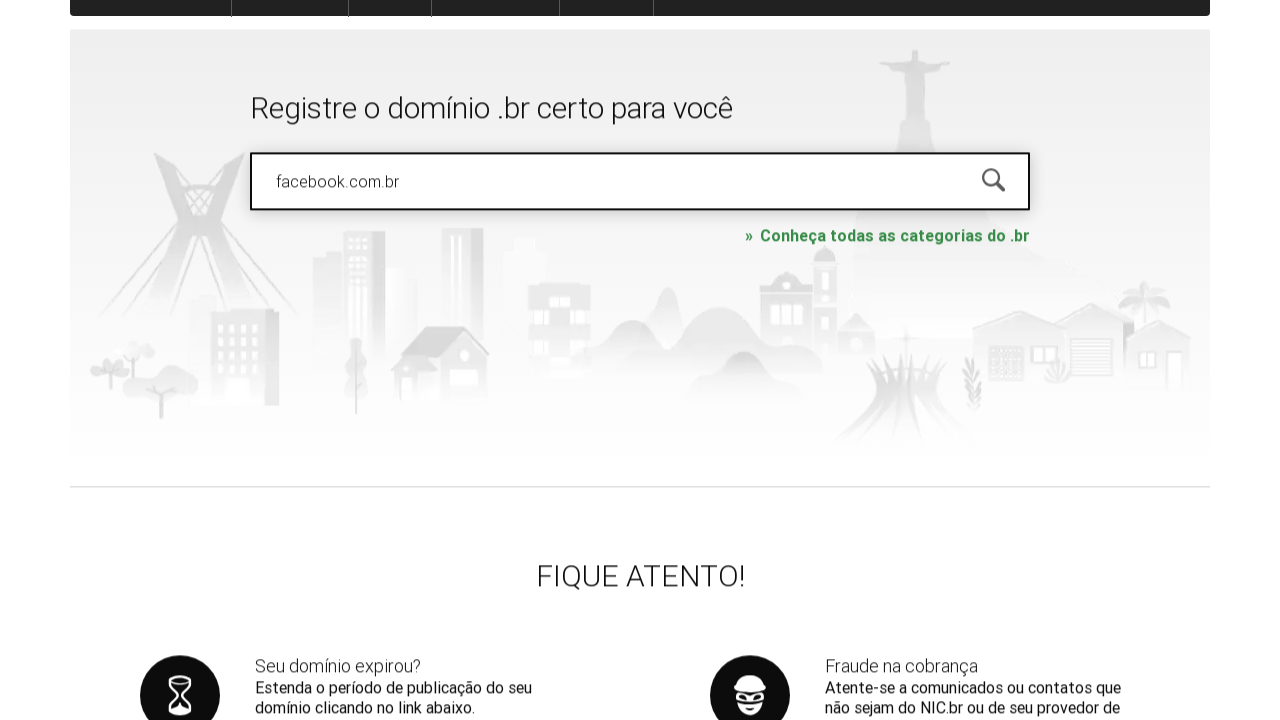

Verified result element is displayed for domain 'facebook.com.br'
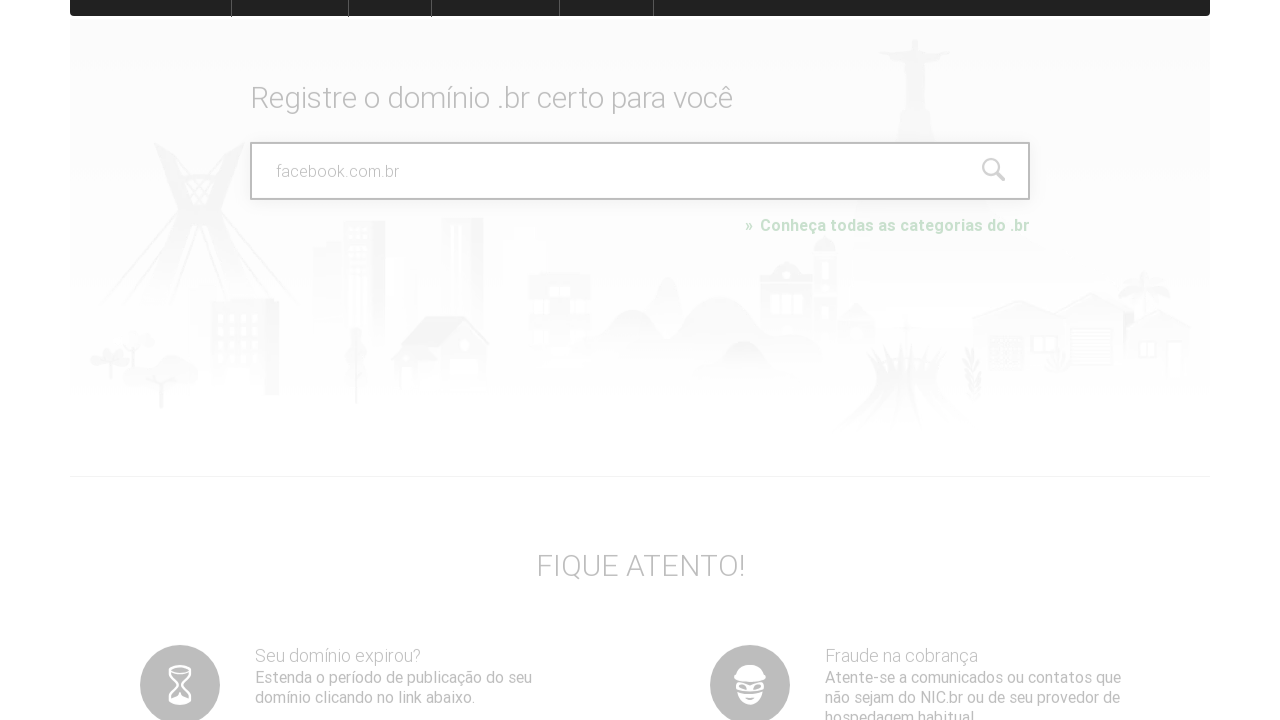

Cleared search field on #is-avail-field
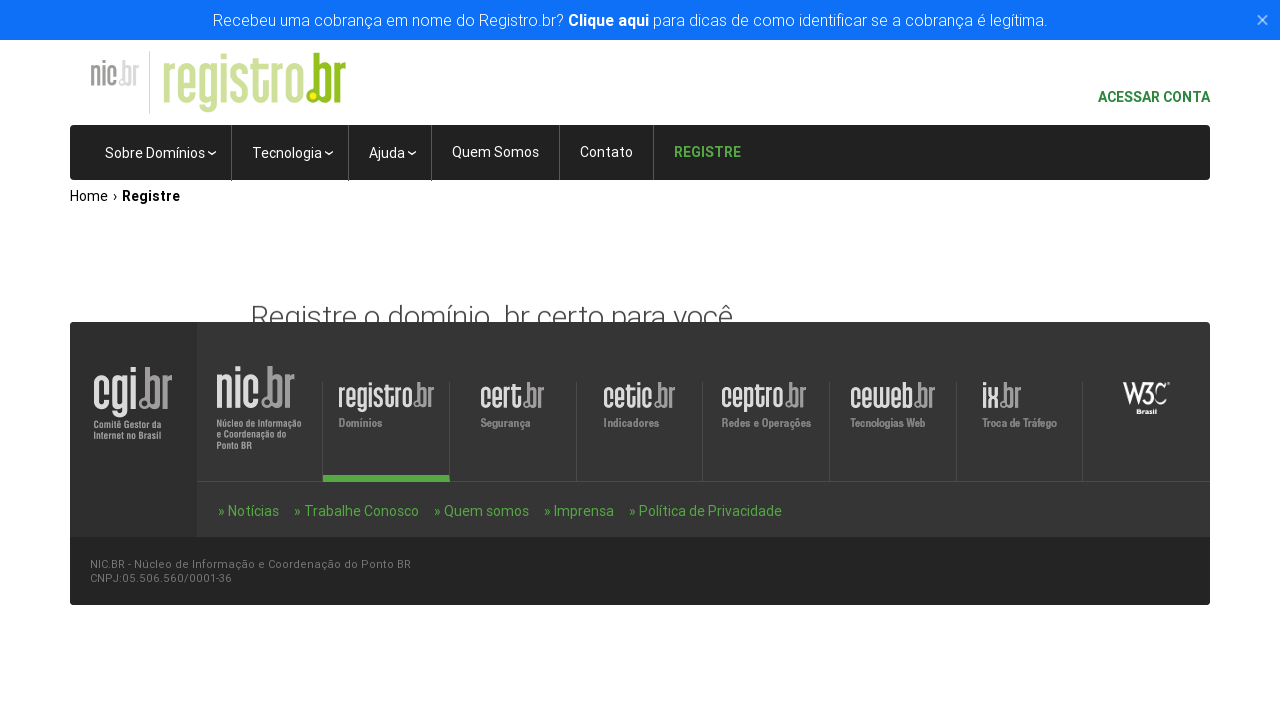

Filled search field with domain 'abcbolinhas.com.br' on #is-avail-field
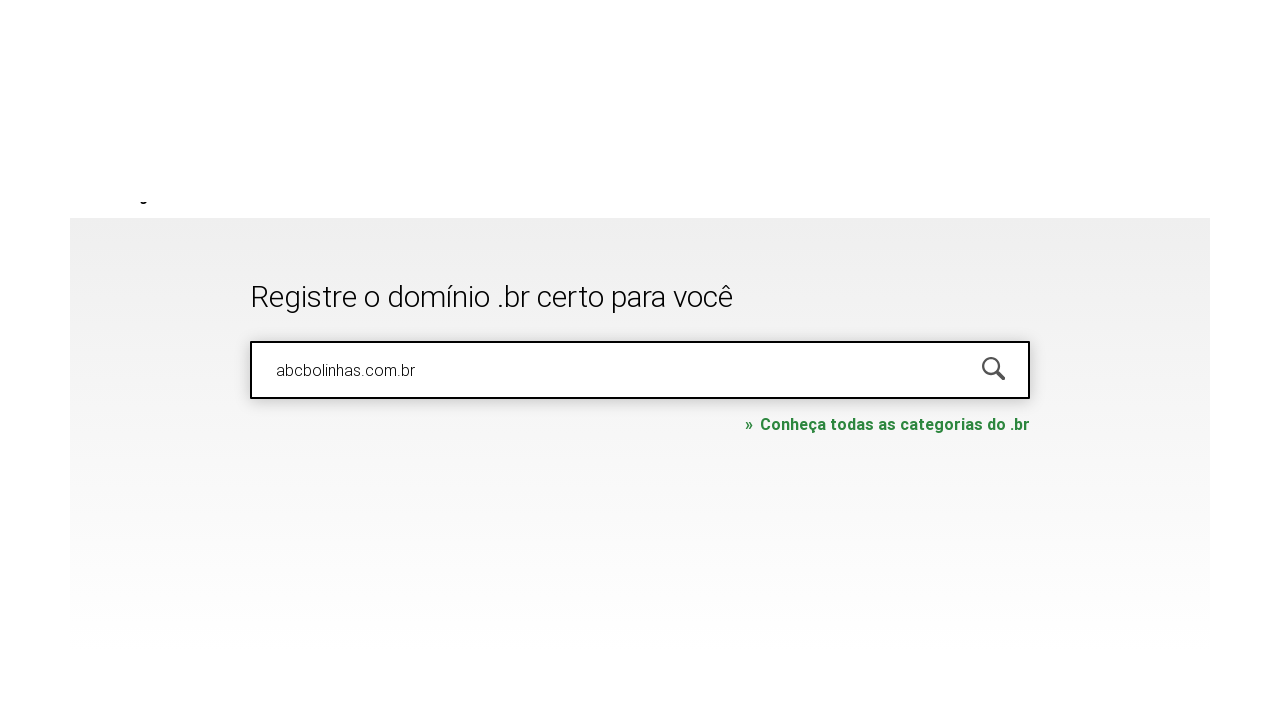

Pressed Enter to search for domain 'abcbolinhas.com.br' on #is-avail-field
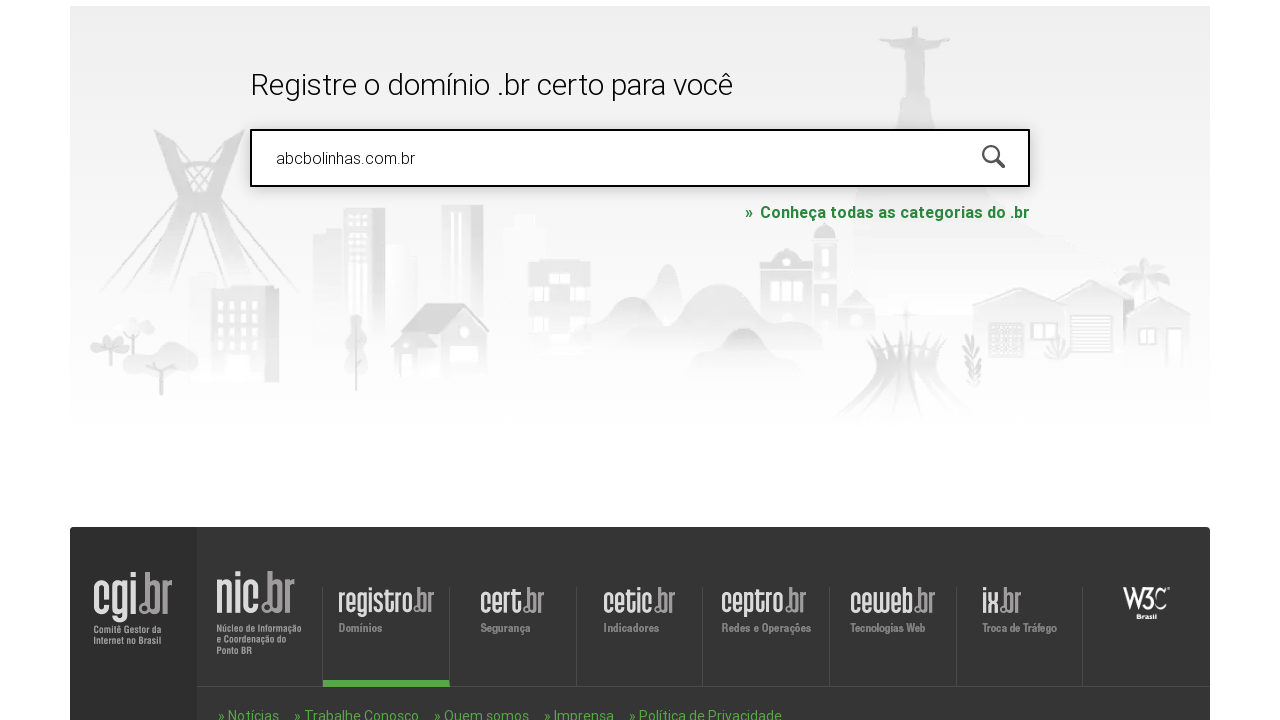

Waited for domain availability results to load for 'abcbolinhas.com.br'
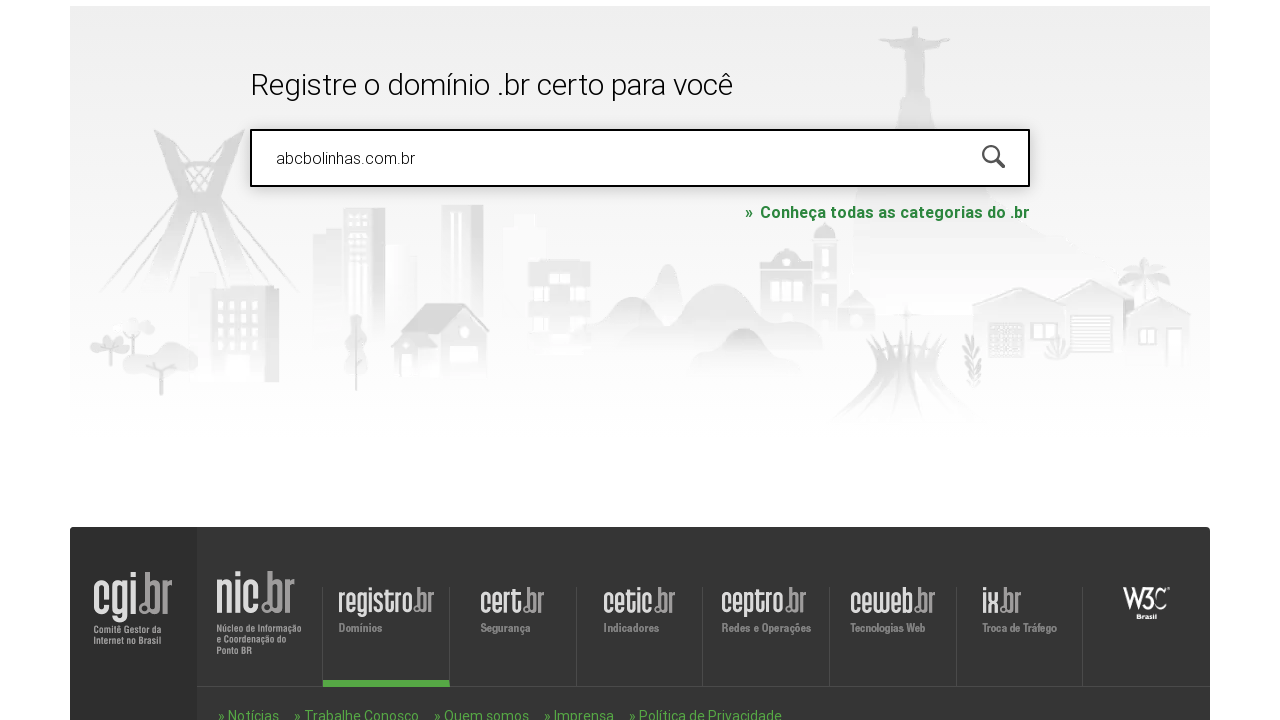

Verified result element is displayed for domain 'abcbolinhas.com.br'
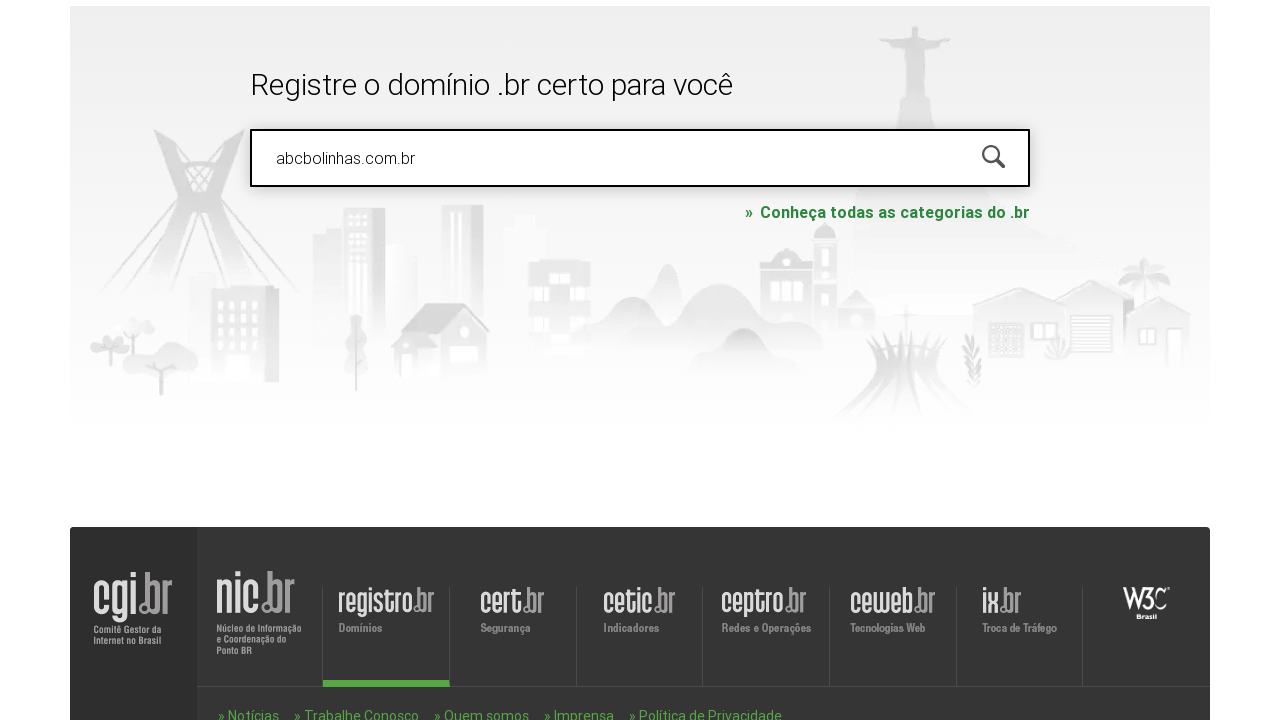

Cleared search field on #is-avail-field
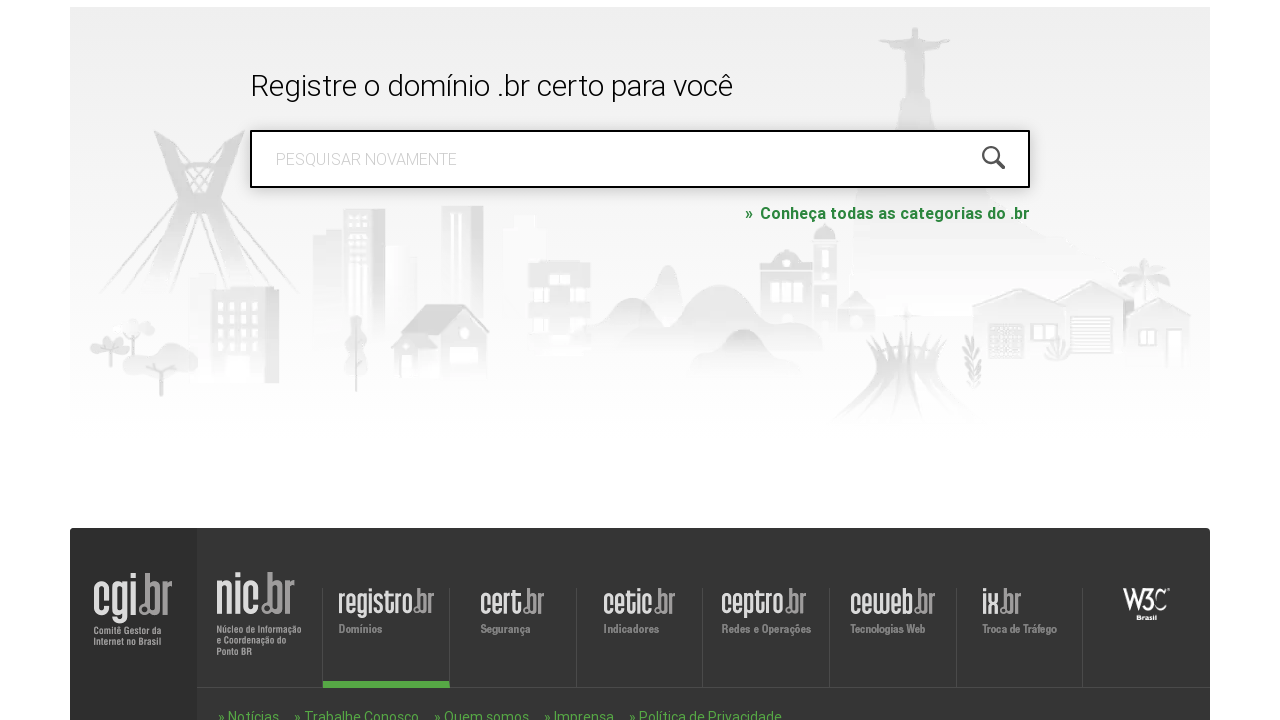

Filled search field with domain 'pesquisardominio.com.br' on #is-avail-field
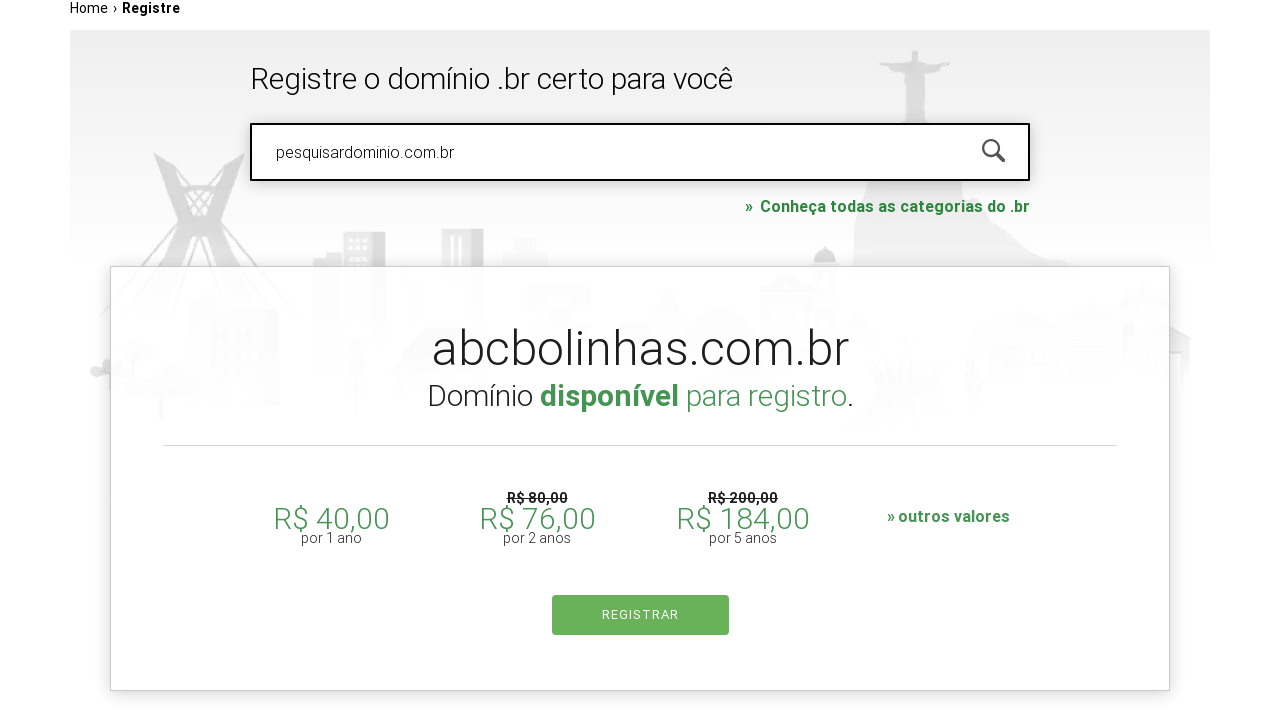

Pressed Enter to search for domain 'pesquisardominio.com.br' on #is-avail-field
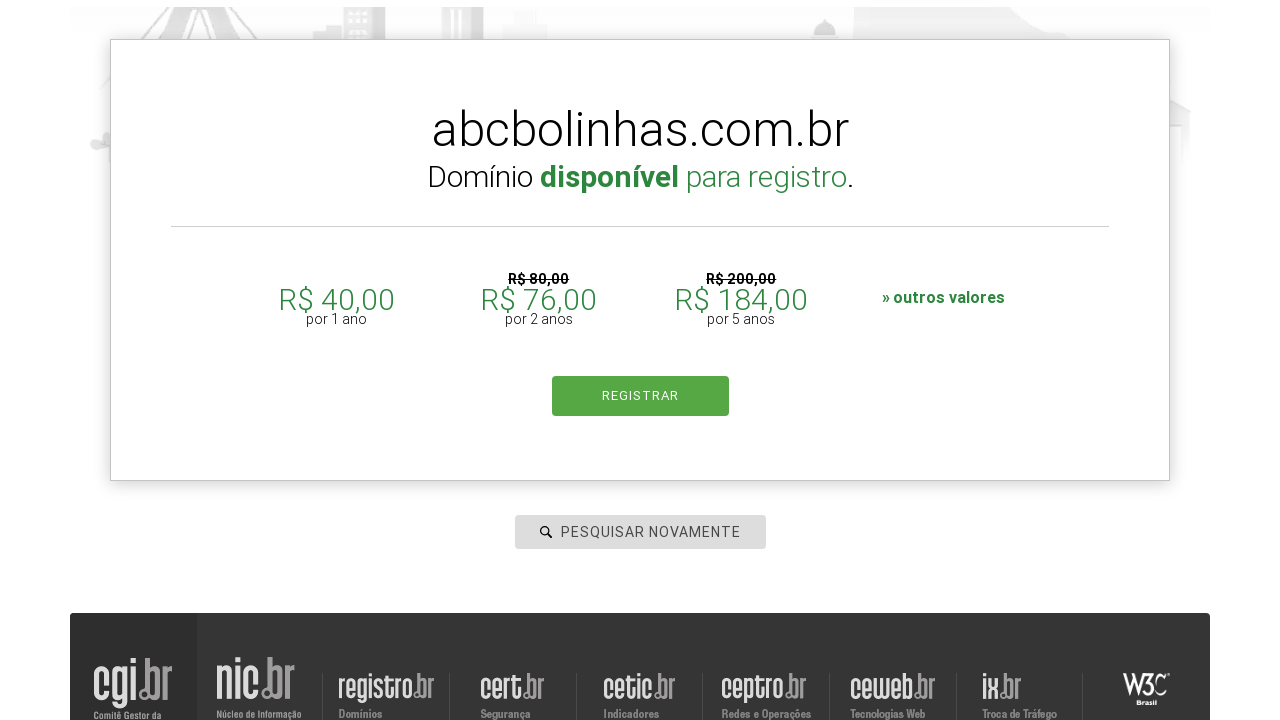

Waited for domain availability results to load for 'pesquisardominio.com.br'
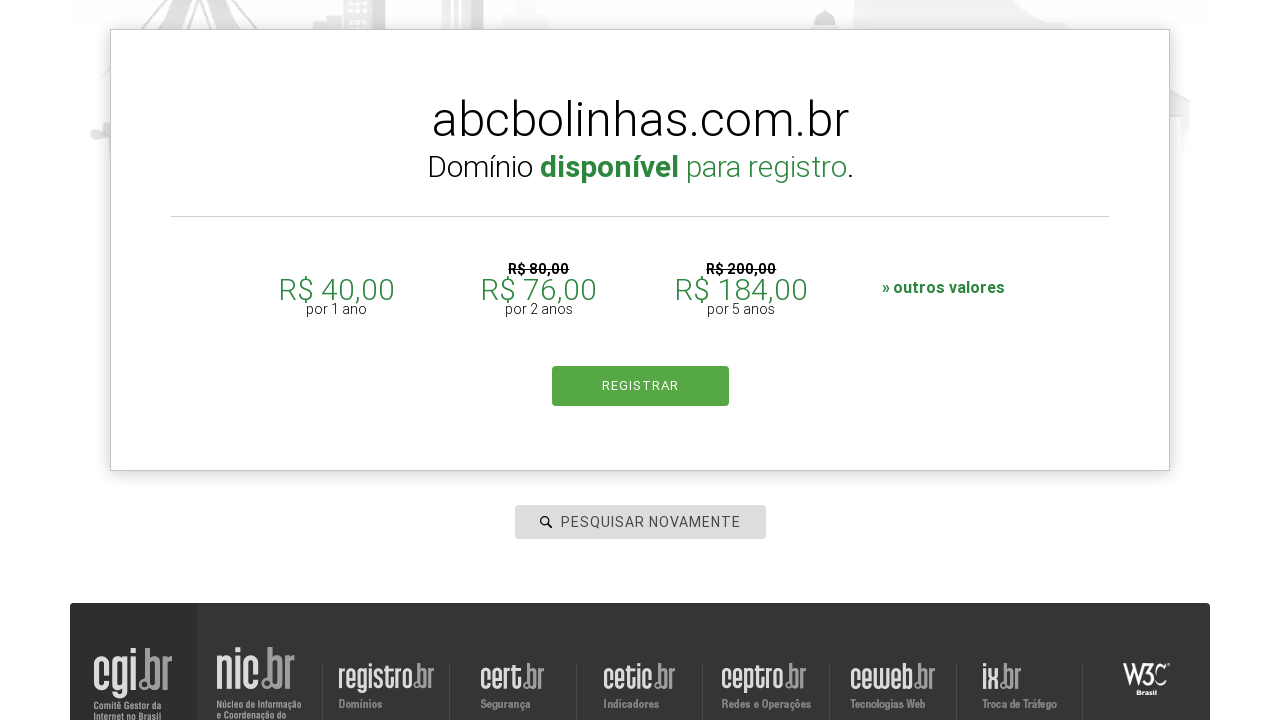

Verified result element is displayed for domain 'pesquisardominio.com.br'
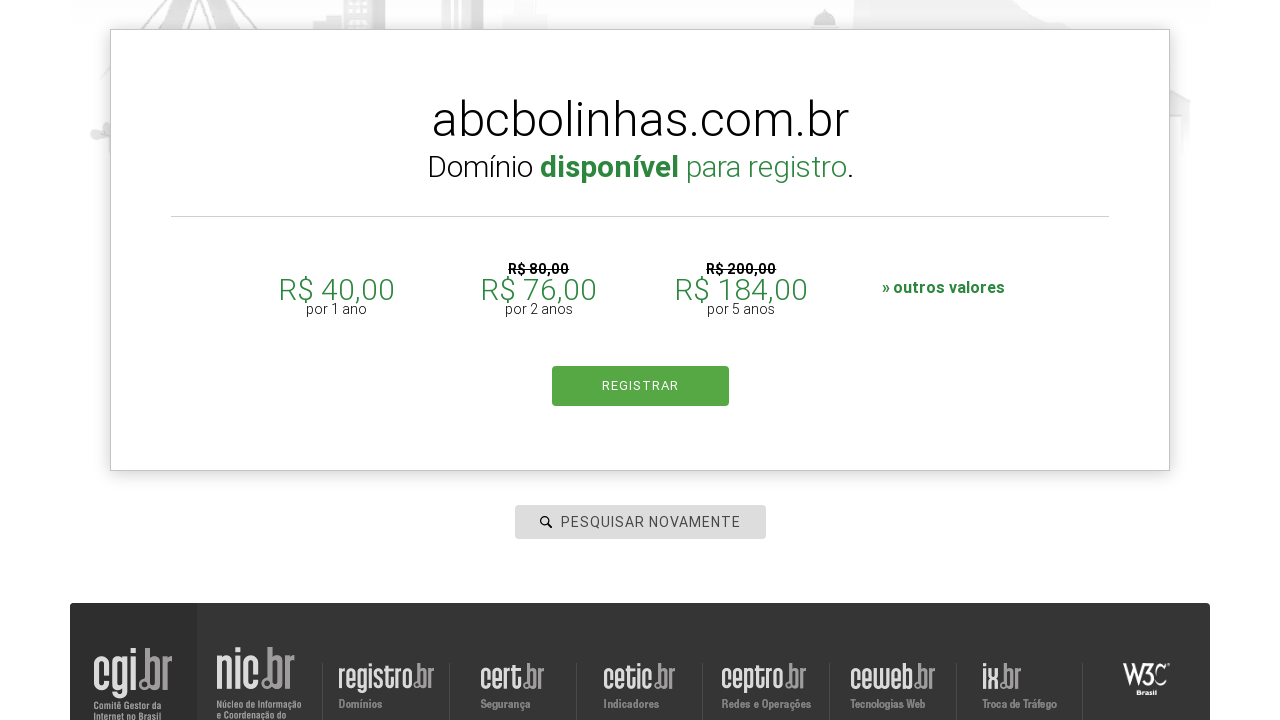

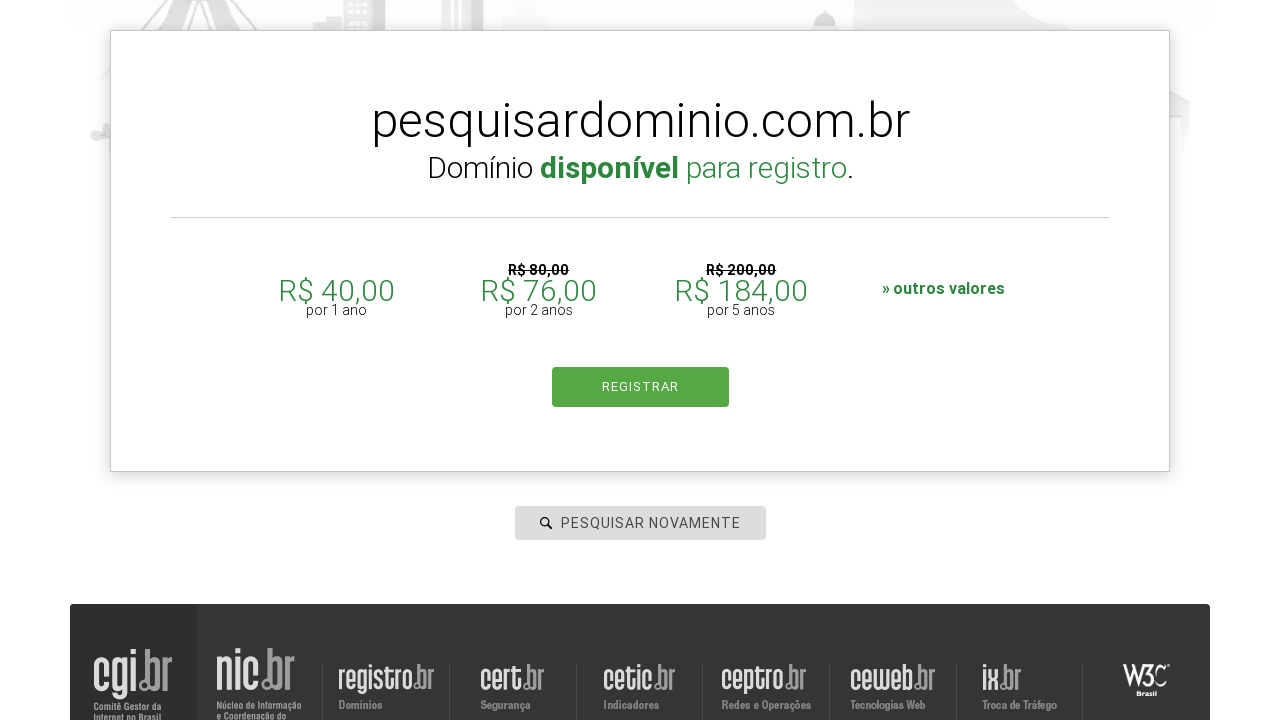